Tests the Taiwan Stock Exchange company information search by entering a company ID, clicking search, and verifying search results and download functionality are available.

Starting URL: https://mops.twse.com.tw/mops/#/web/t05st03

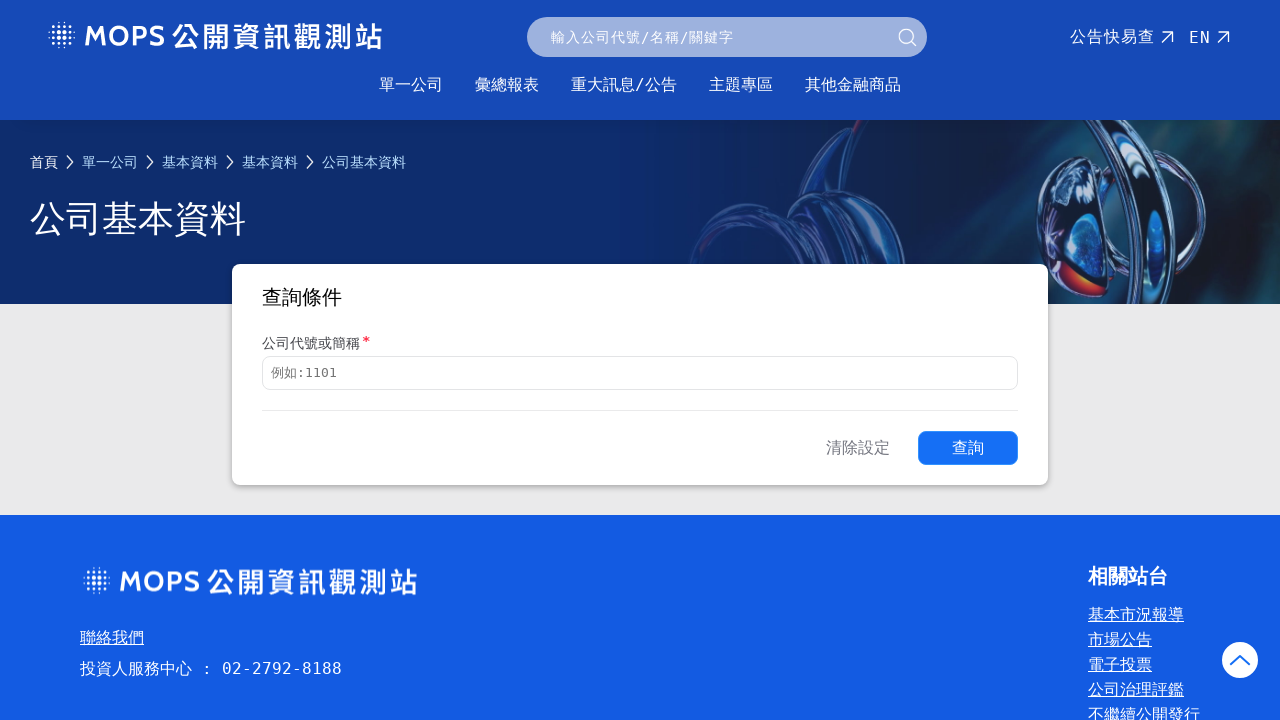

Waited for page to fully load (networkidle)
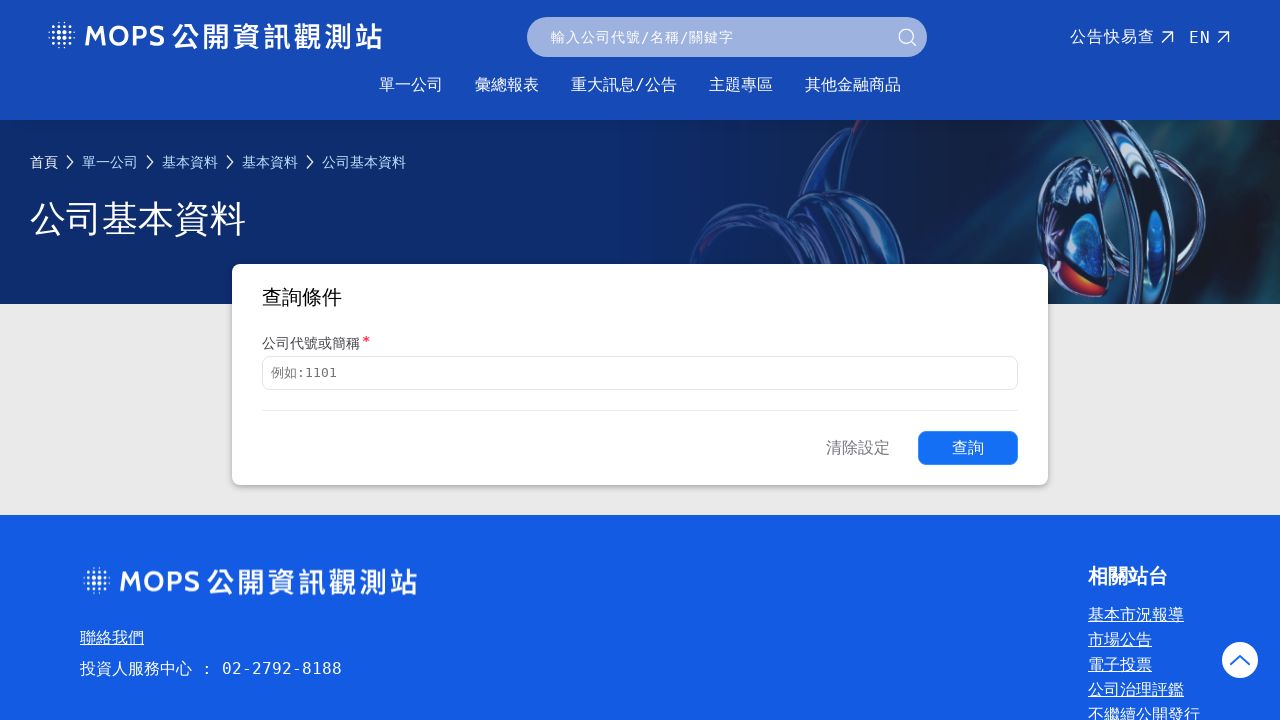

Company ID input field is now available
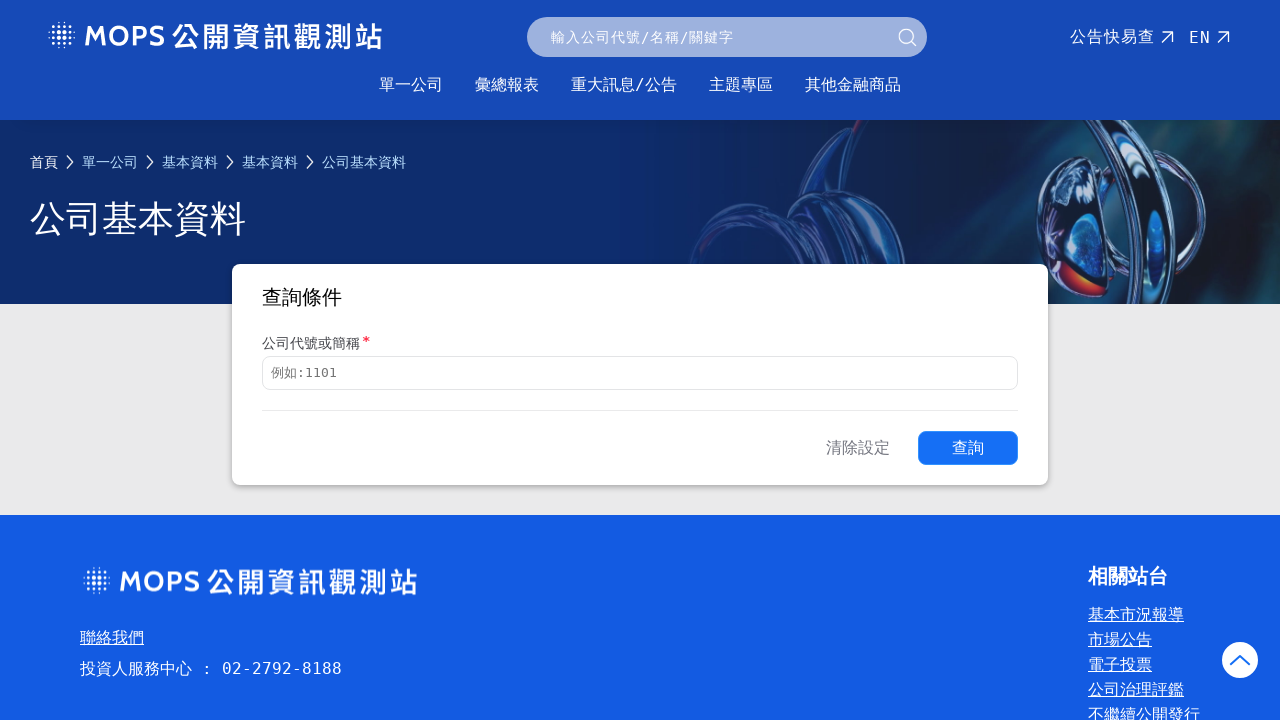

Entered company ID '1101' in the search field on #companyId
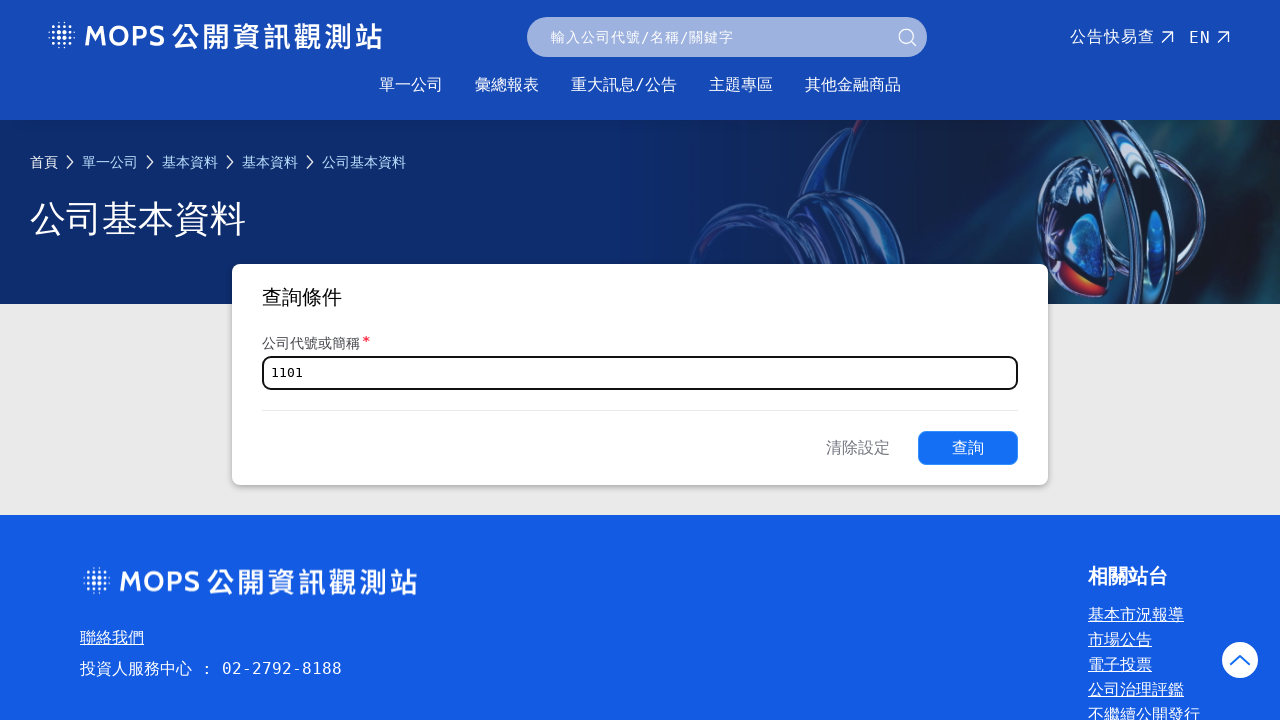

Clicked the search button to initiate company search at (968, 448) on #searchBtn
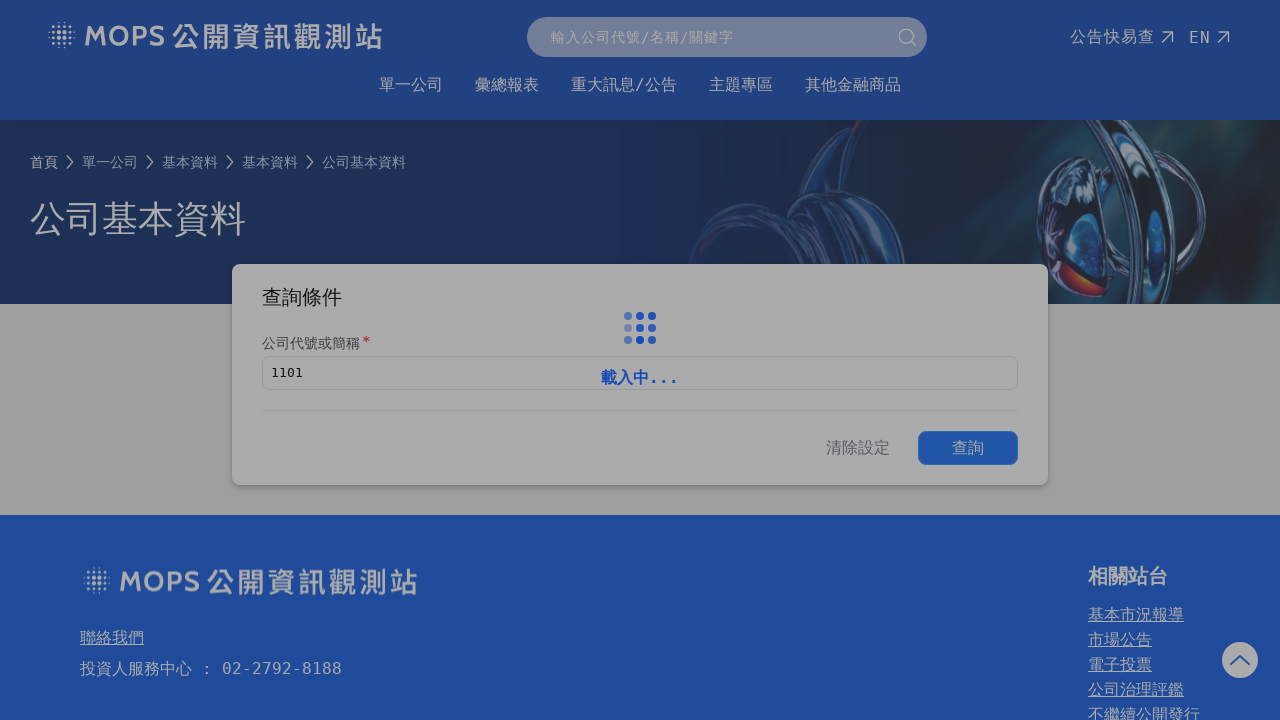

Waited for search results page to fully load (networkidle)
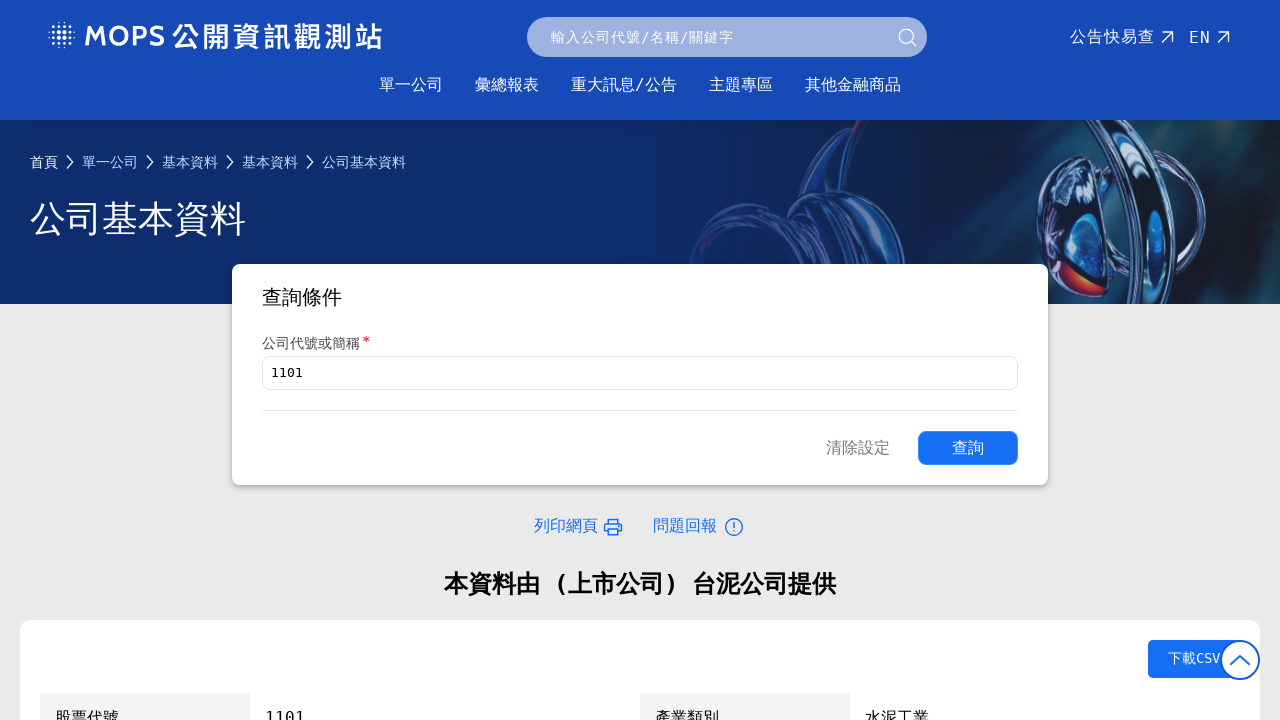

CSV download button appeared, confirming search results are available
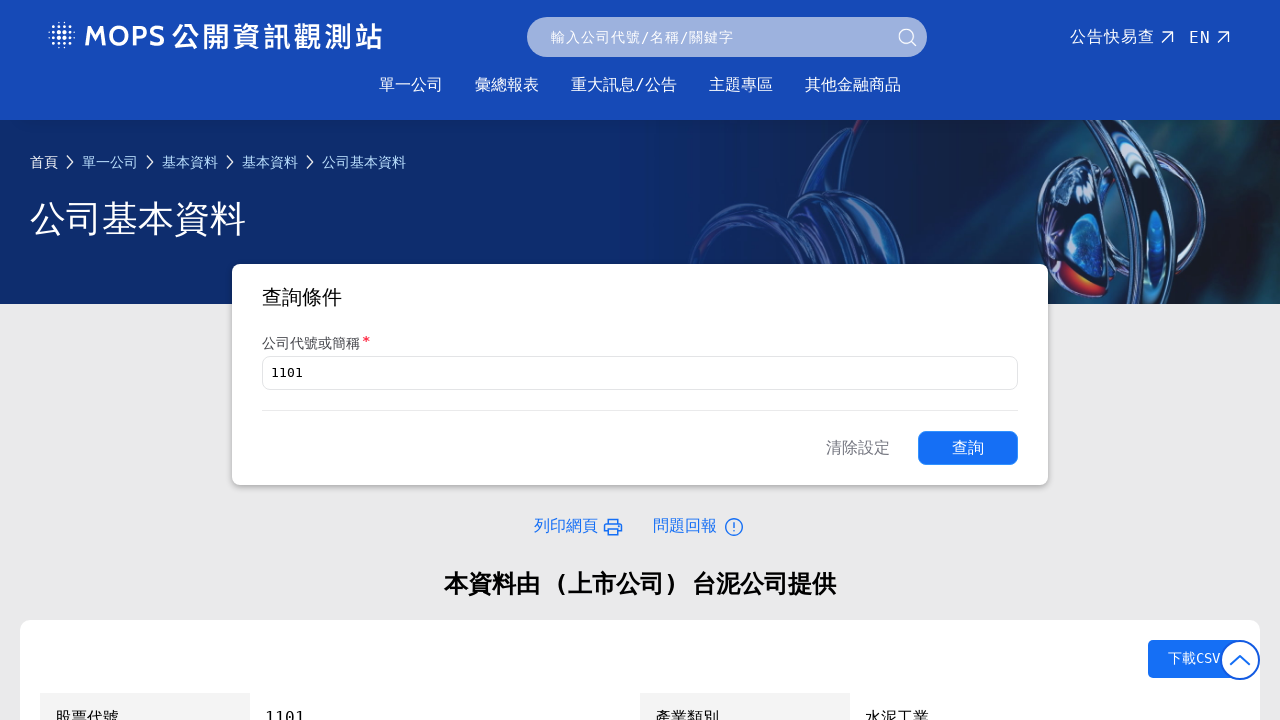

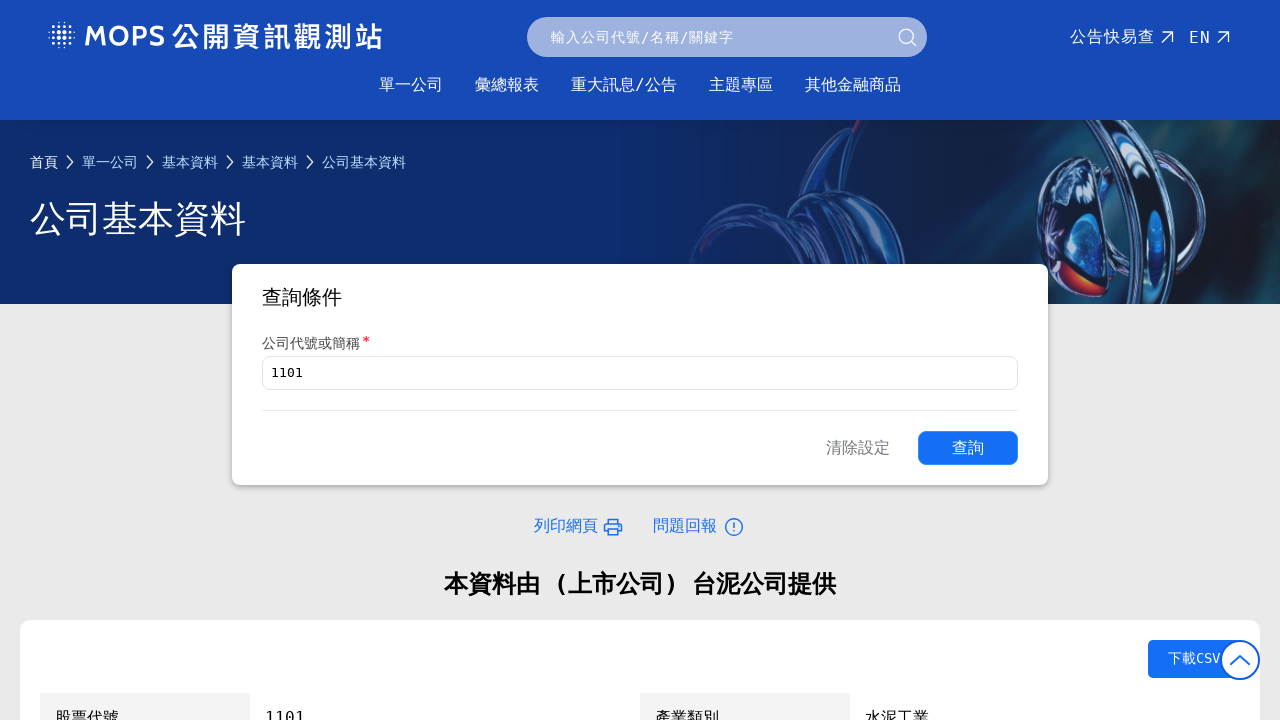